Tests dropdown selection functionality by selecting an option from a dropdown menu and verifying the selection was applied correctly

Starting URL: http://the-internet.herokuapp.com/dropdown

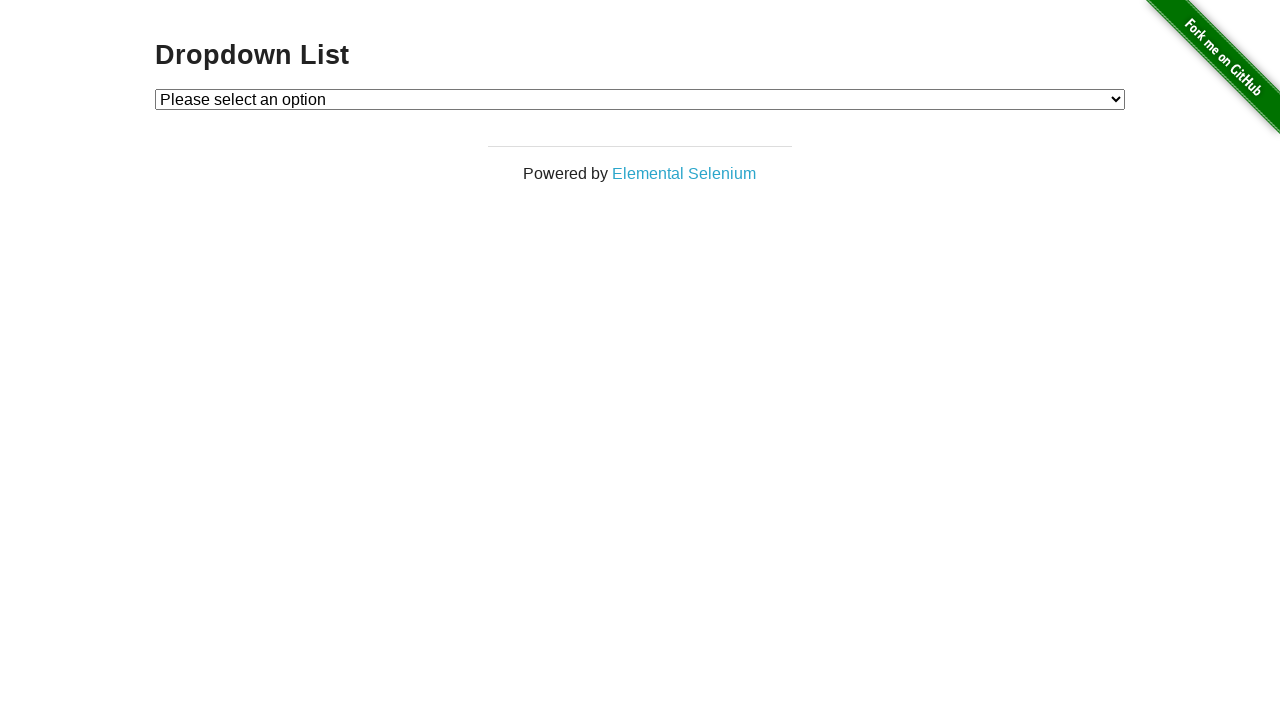

Navigated to dropdown test page
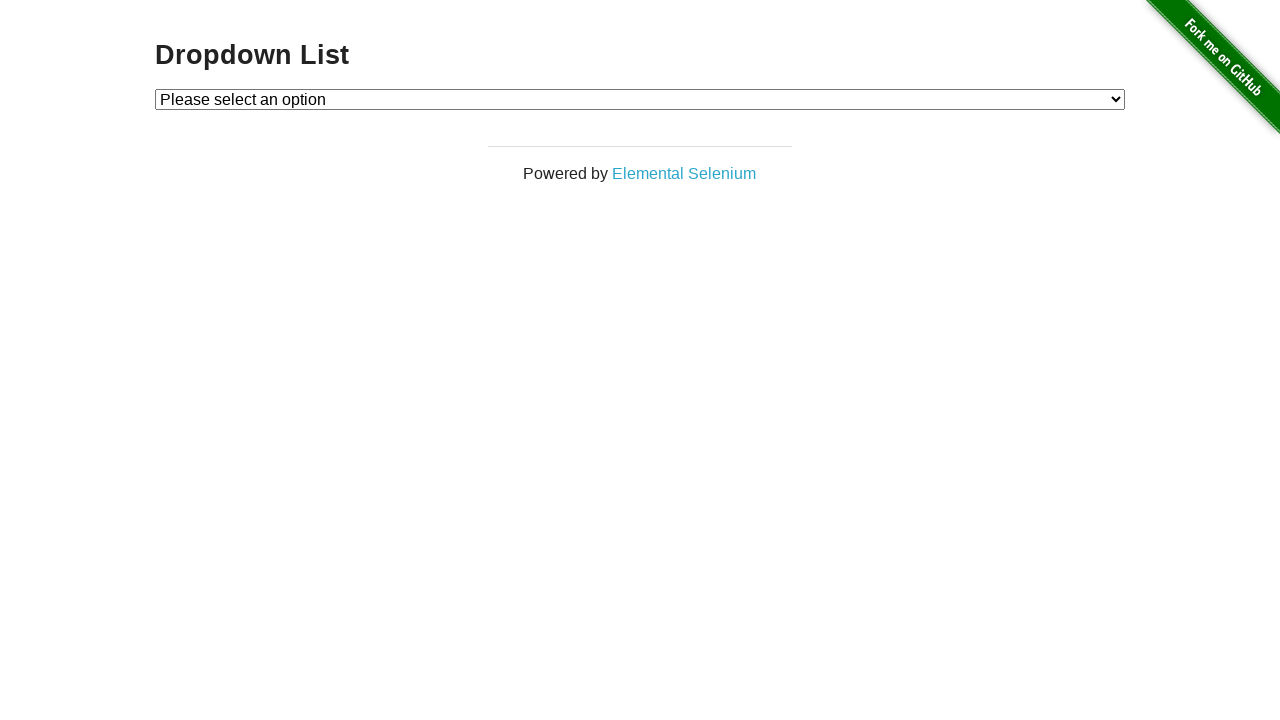

Selected option '1' from dropdown menu on #dropdown
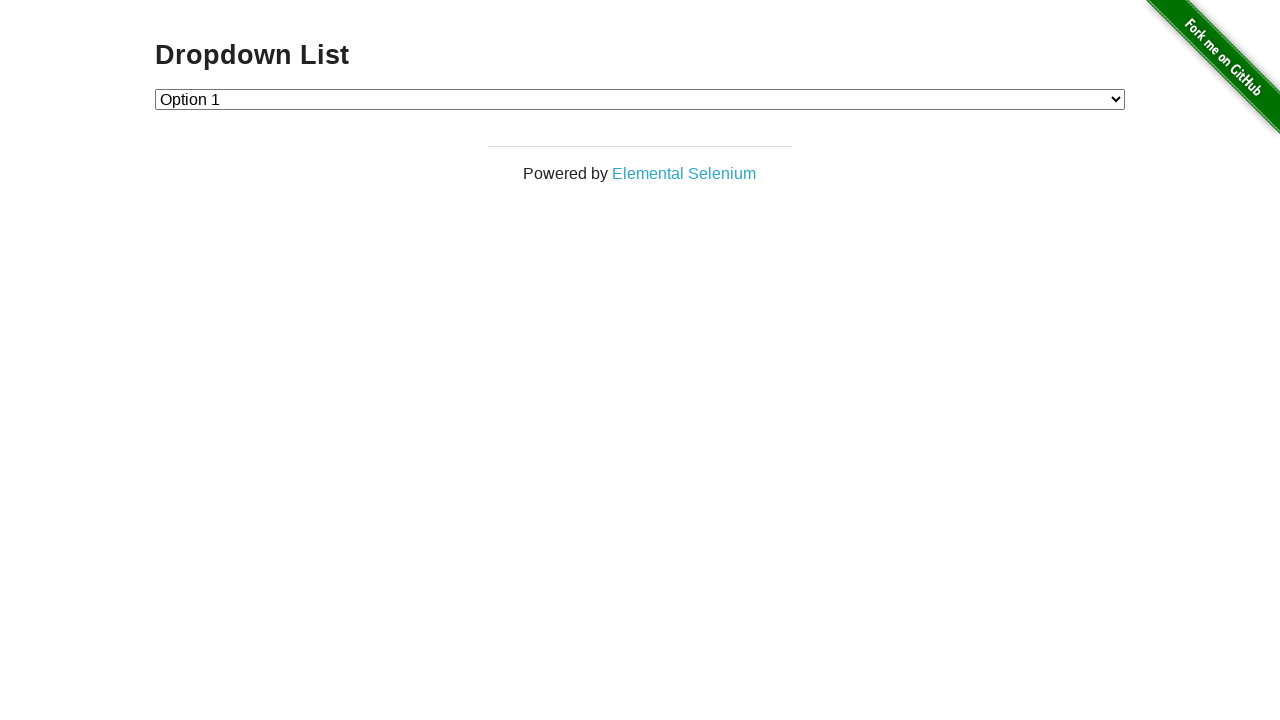

Retrieved selected dropdown value
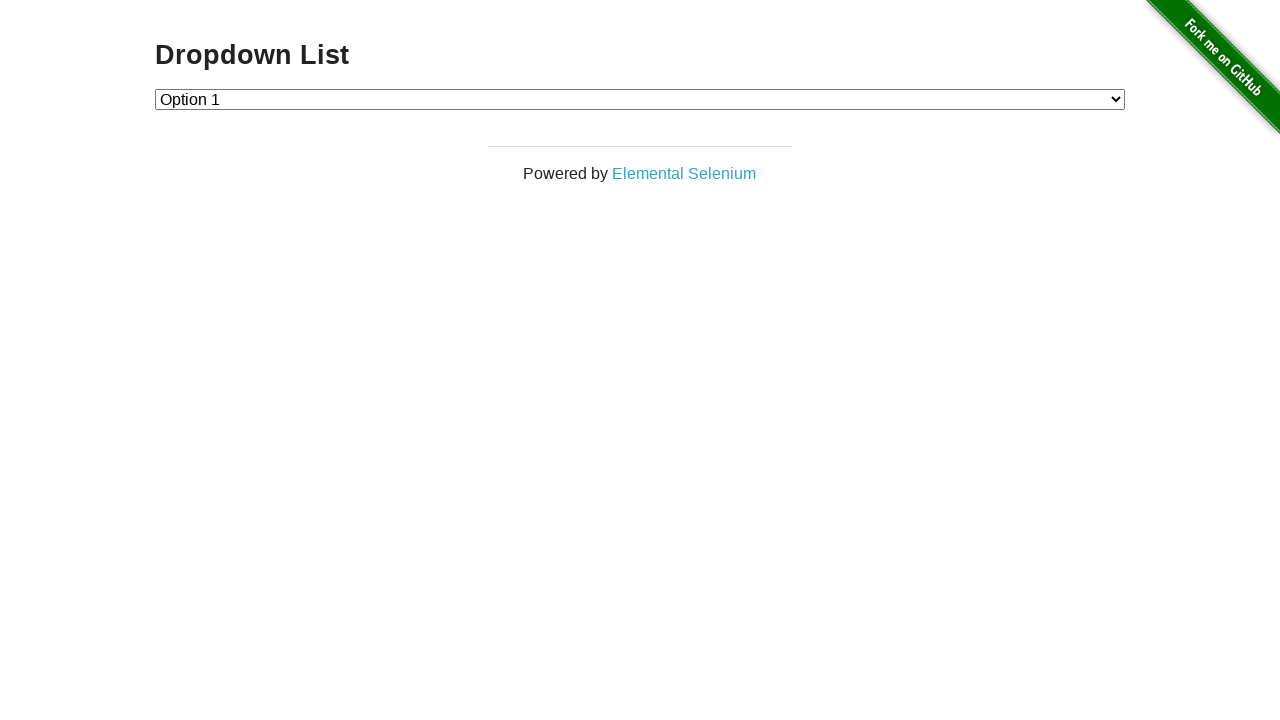

Verified that option '1' was successfully selected
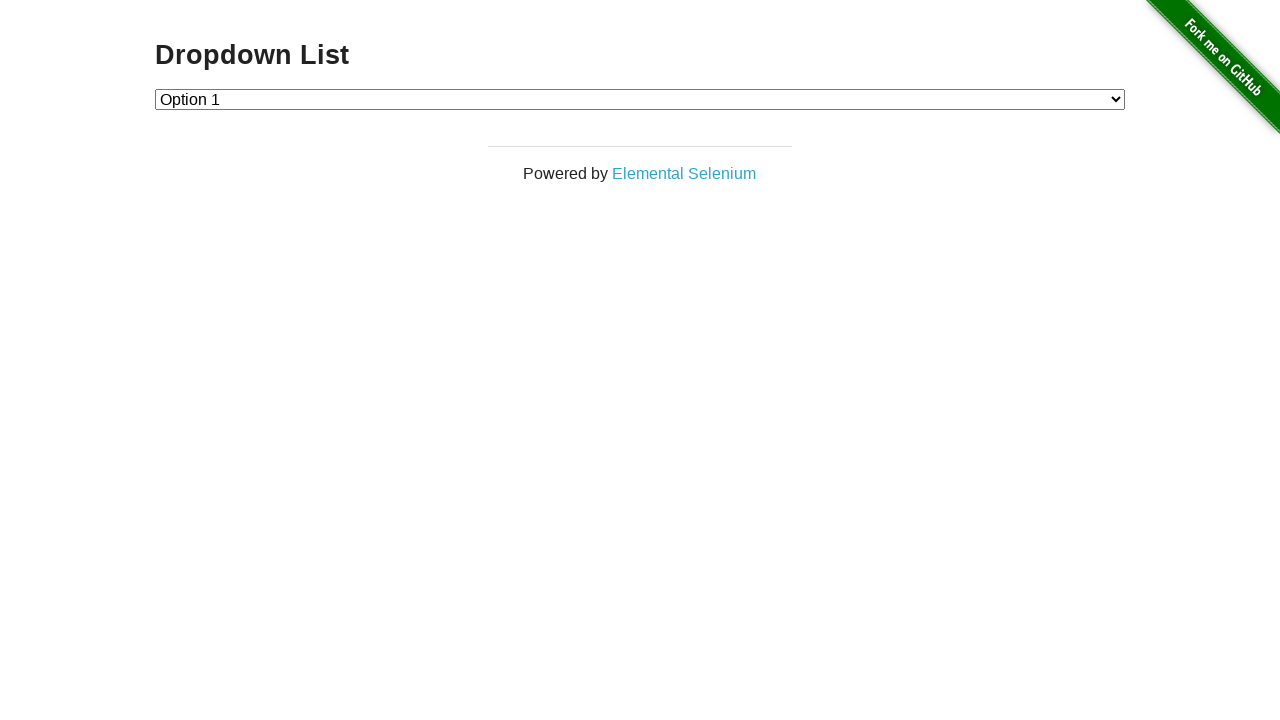

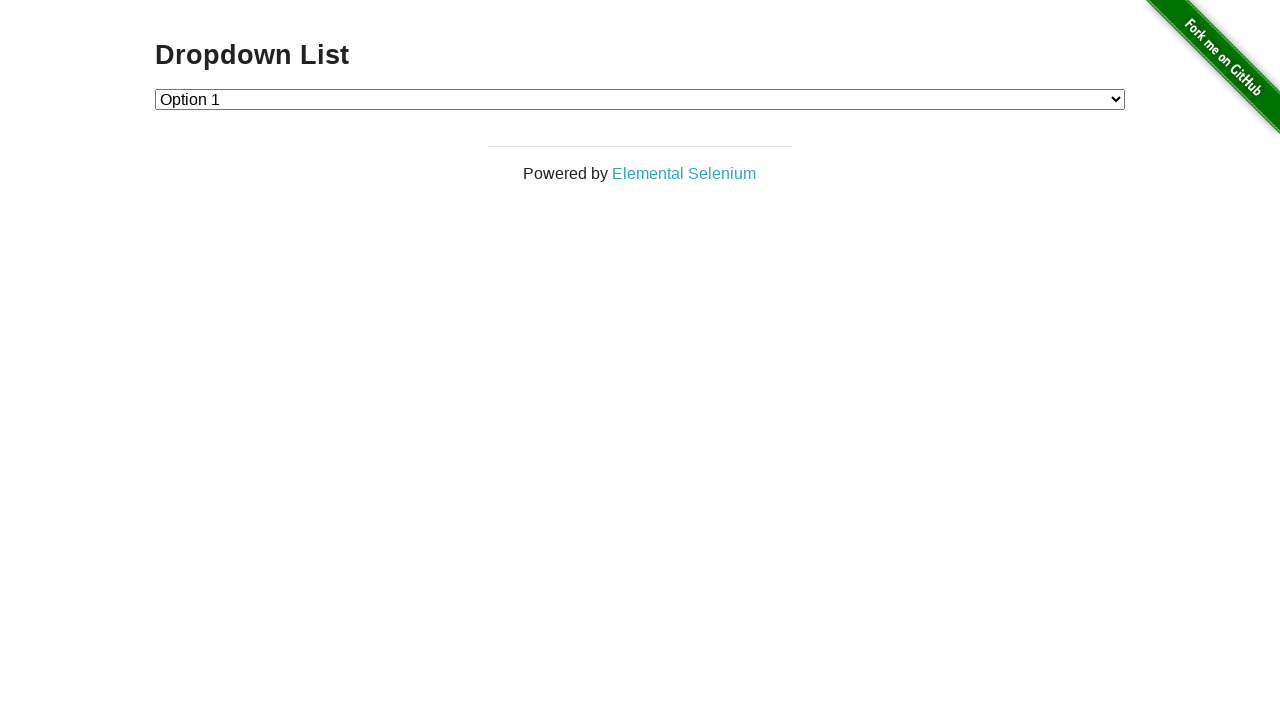